Tests checkbox functionality by clicking a checkbox to select it, verifying selection, clicking again to deselect, and verifying deselection. Also counts the total number of checkboxes on the page.

Starting URL: https://rahulshettyacademy.com/AutomationPractice/

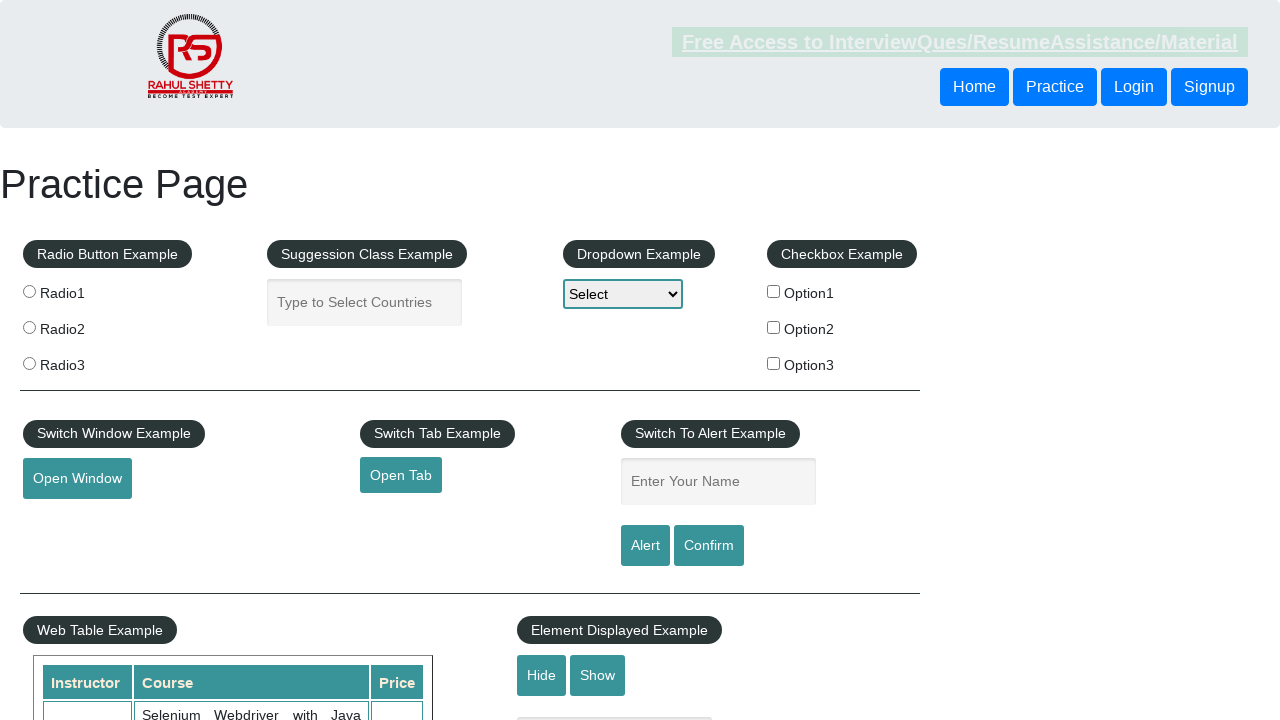

Clicked checkbox #checkBoxOption1 to select it at (774, 291) on #checkBoxOption1
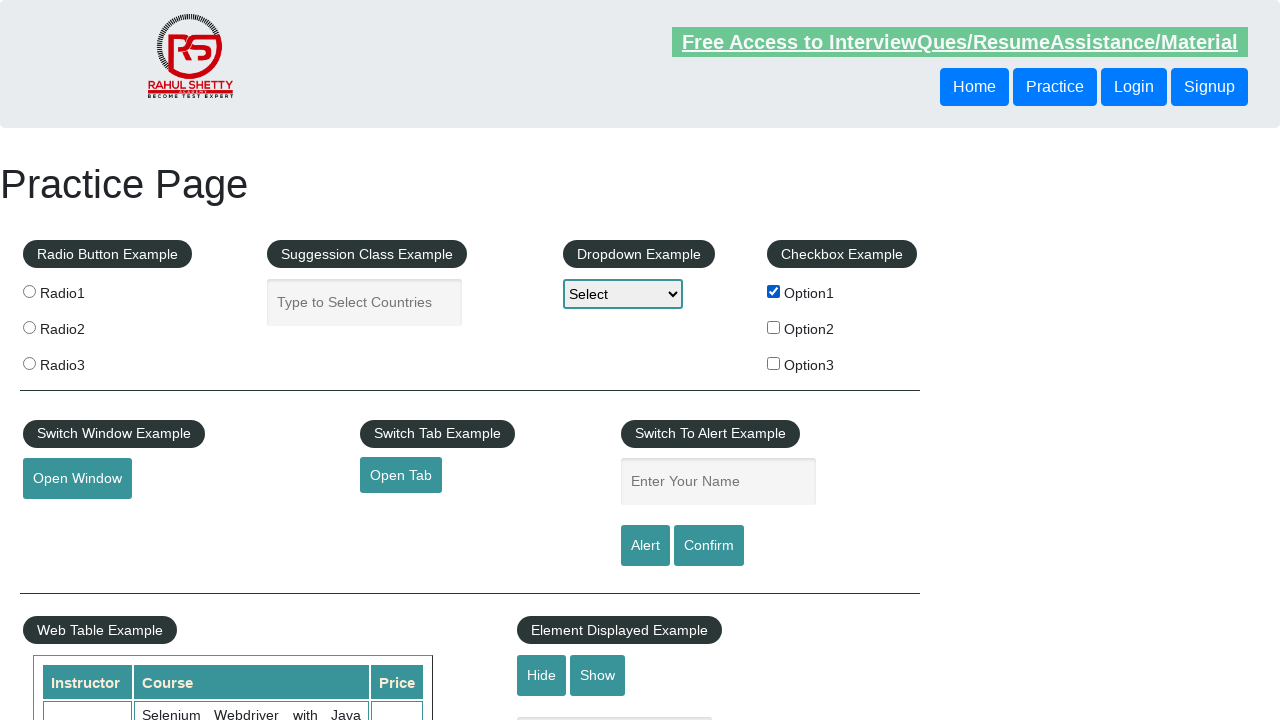

Verified checkbox #checkBoxOption1 is selected
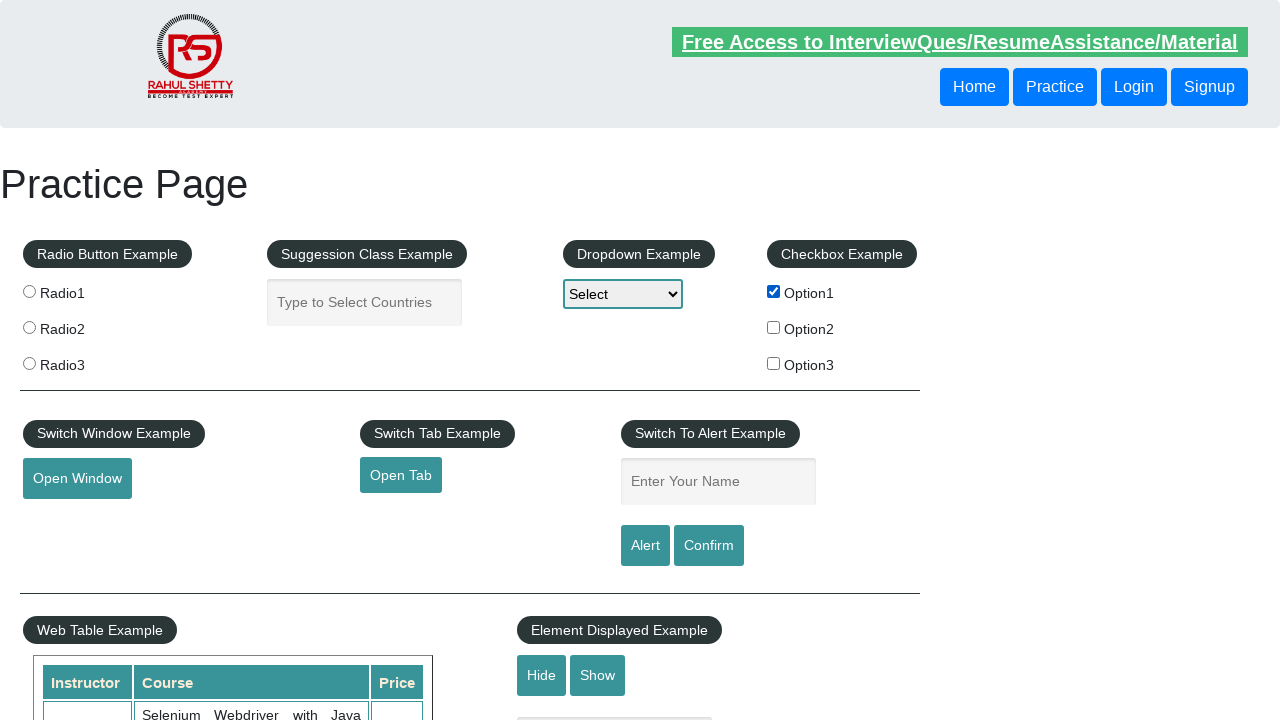

Clicked checkbox #checkBoxOption1 again to deselect it at (774, 291) on #checkBoxOption1
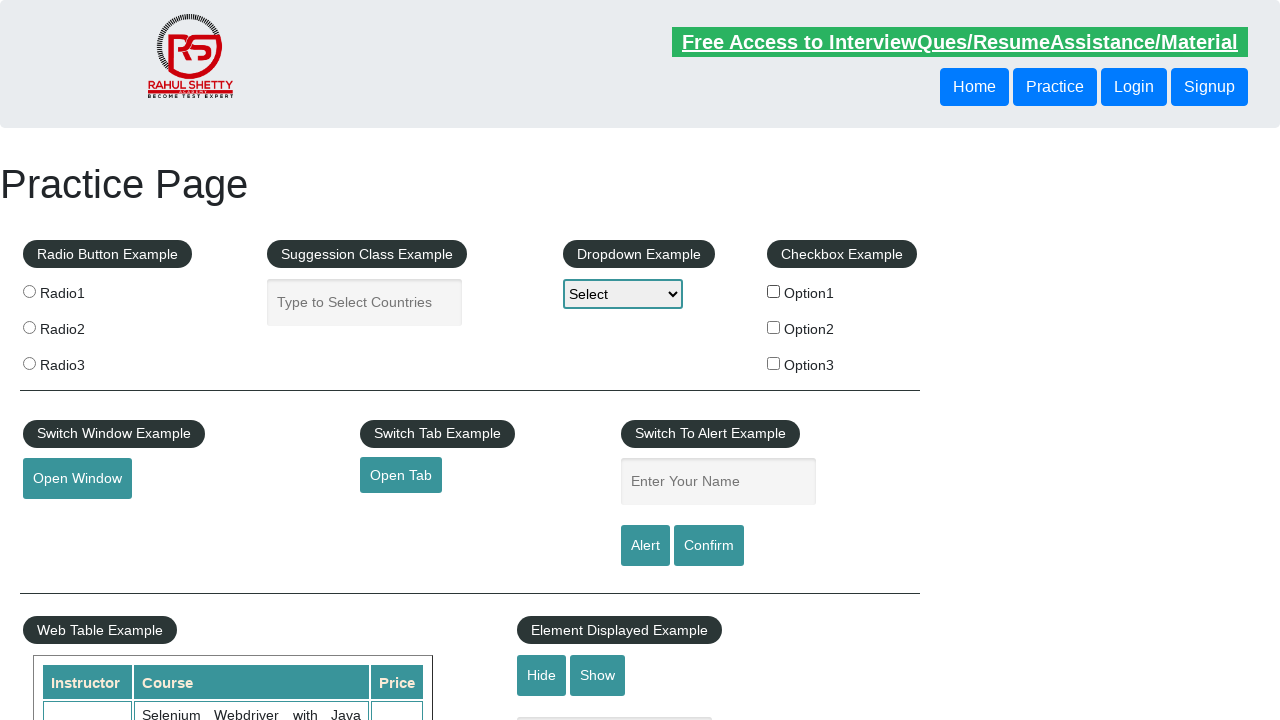

Verified checkbox #checkBoxOption1 is deselected
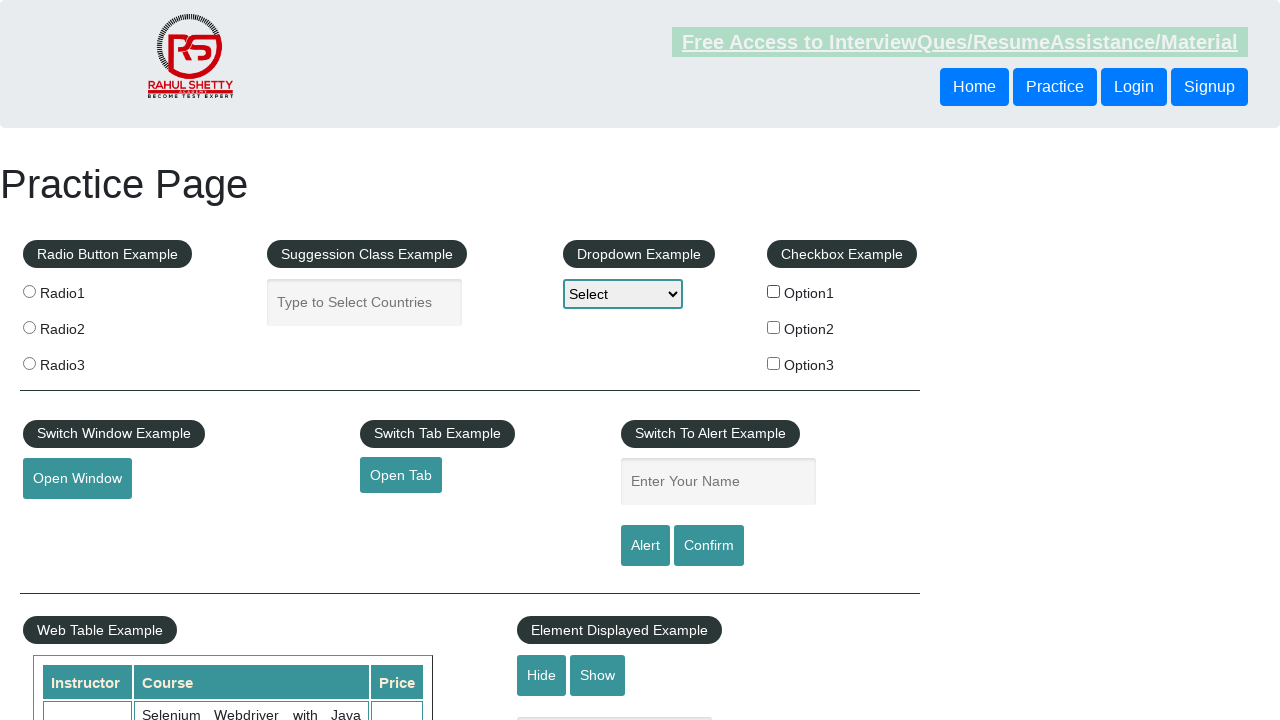

Counted total number of checkboxes on page: 3
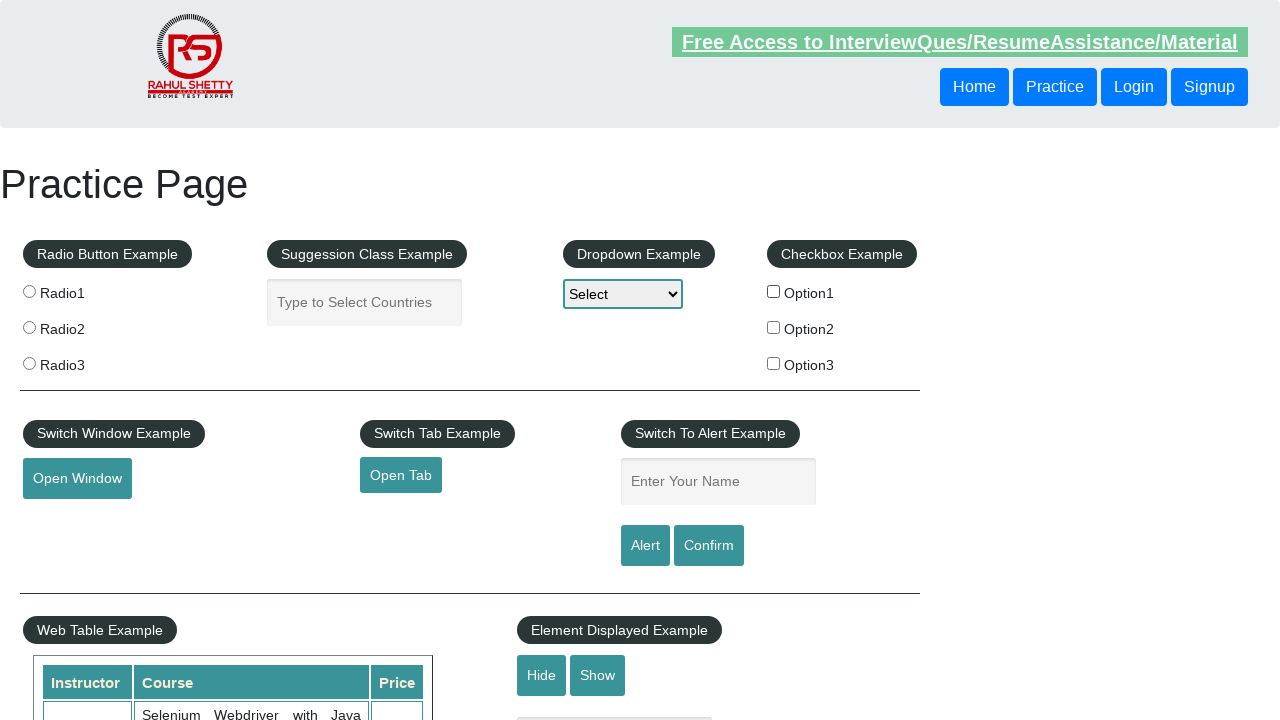

Printed checkbox count: 3
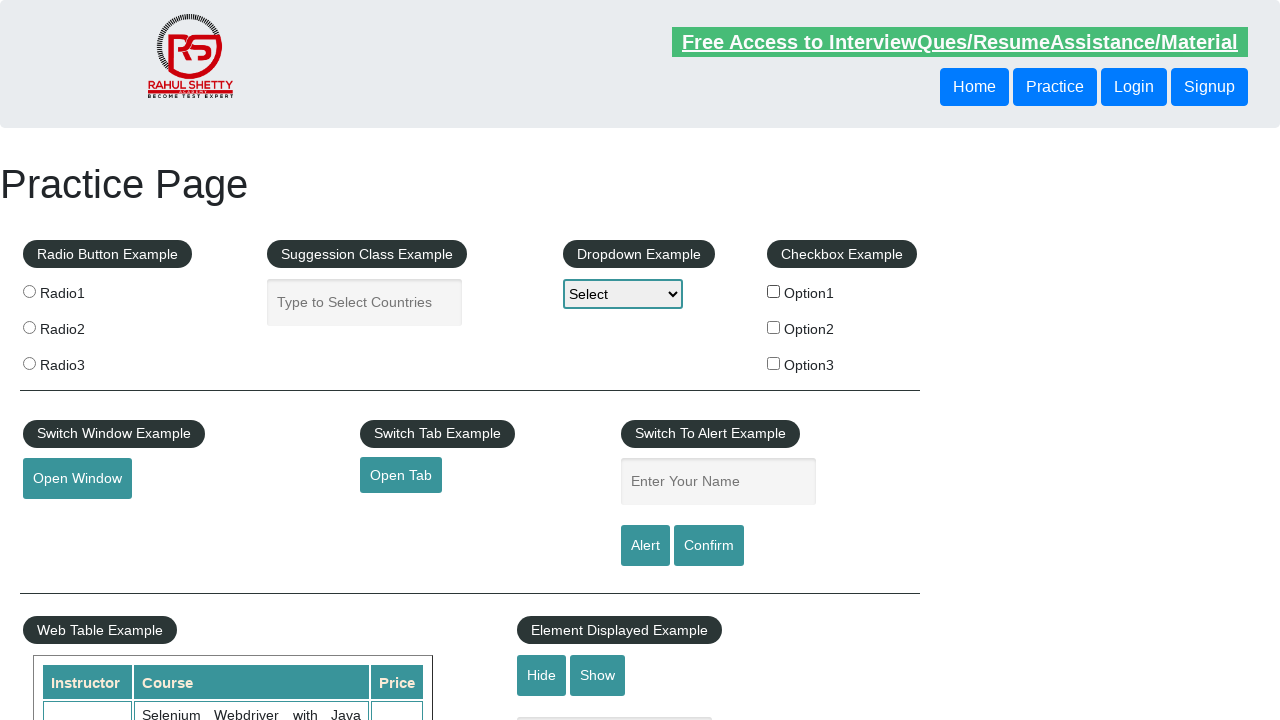

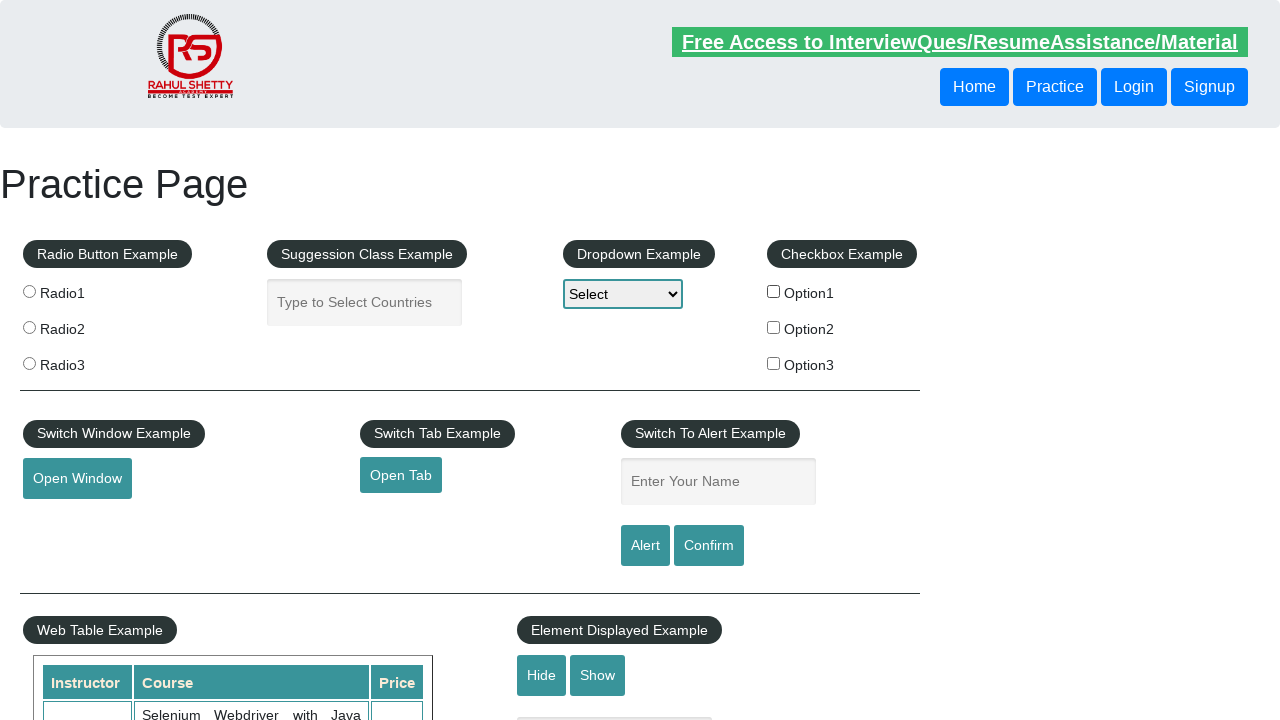